Opens the SpiceJet website homepage and maximizes the browser window

Starting URL: https://www.spicejet.com/

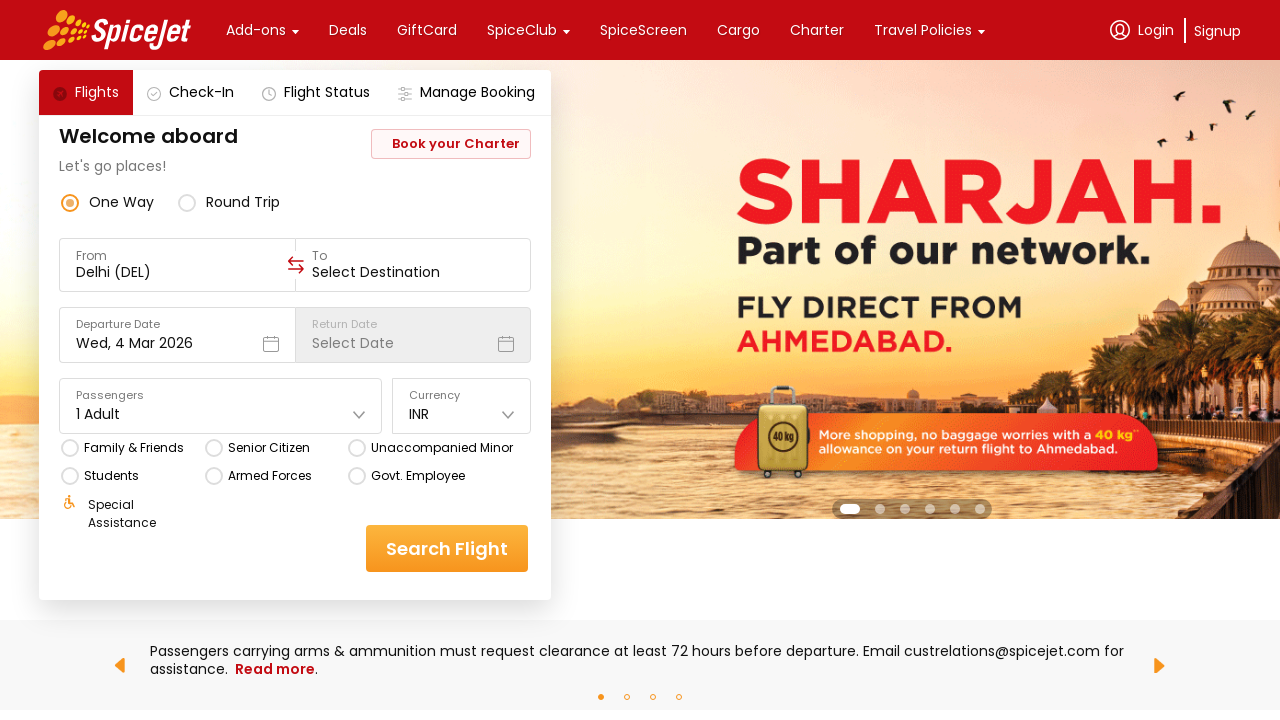

Navigated to SpiceJet website homepage
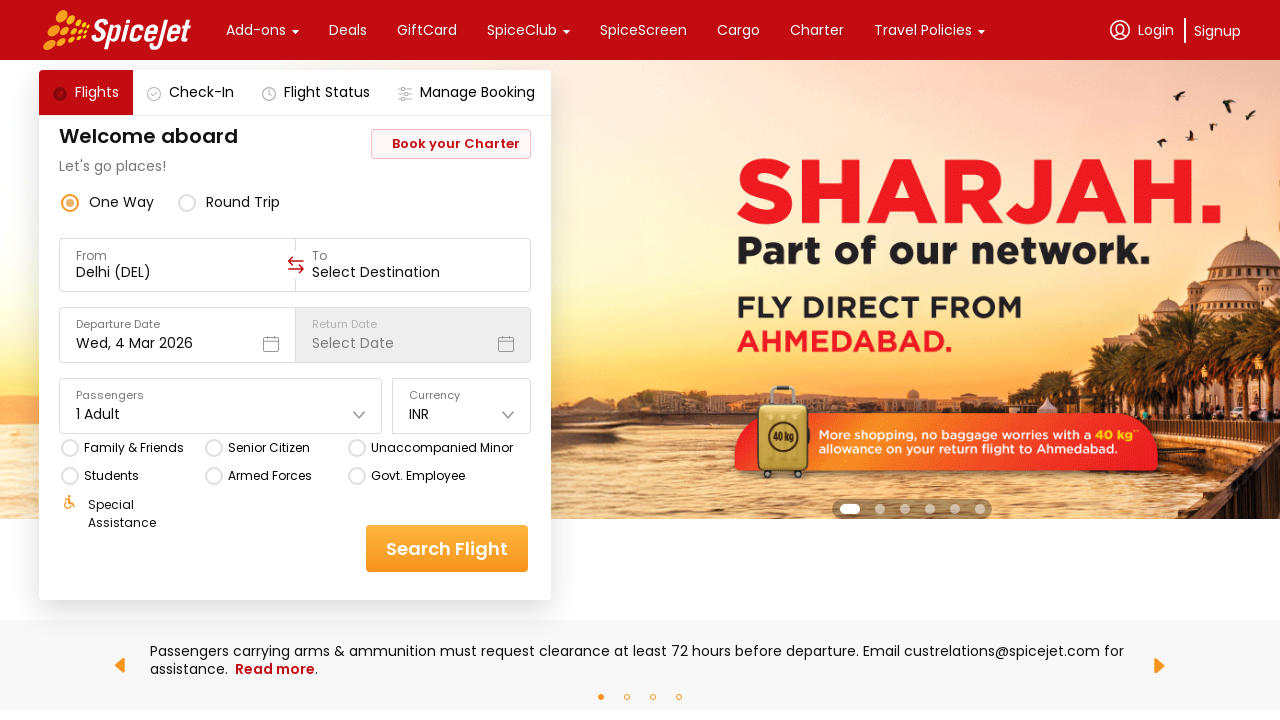

Page loaded completely and network became idle
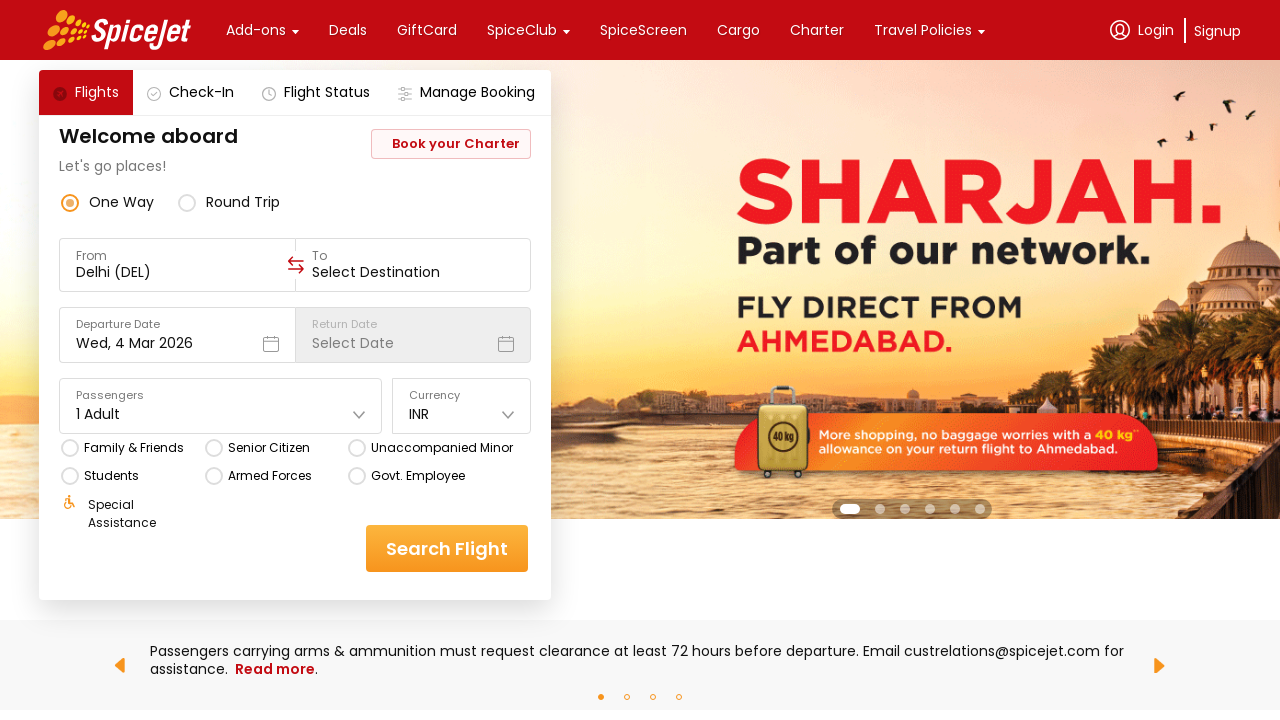

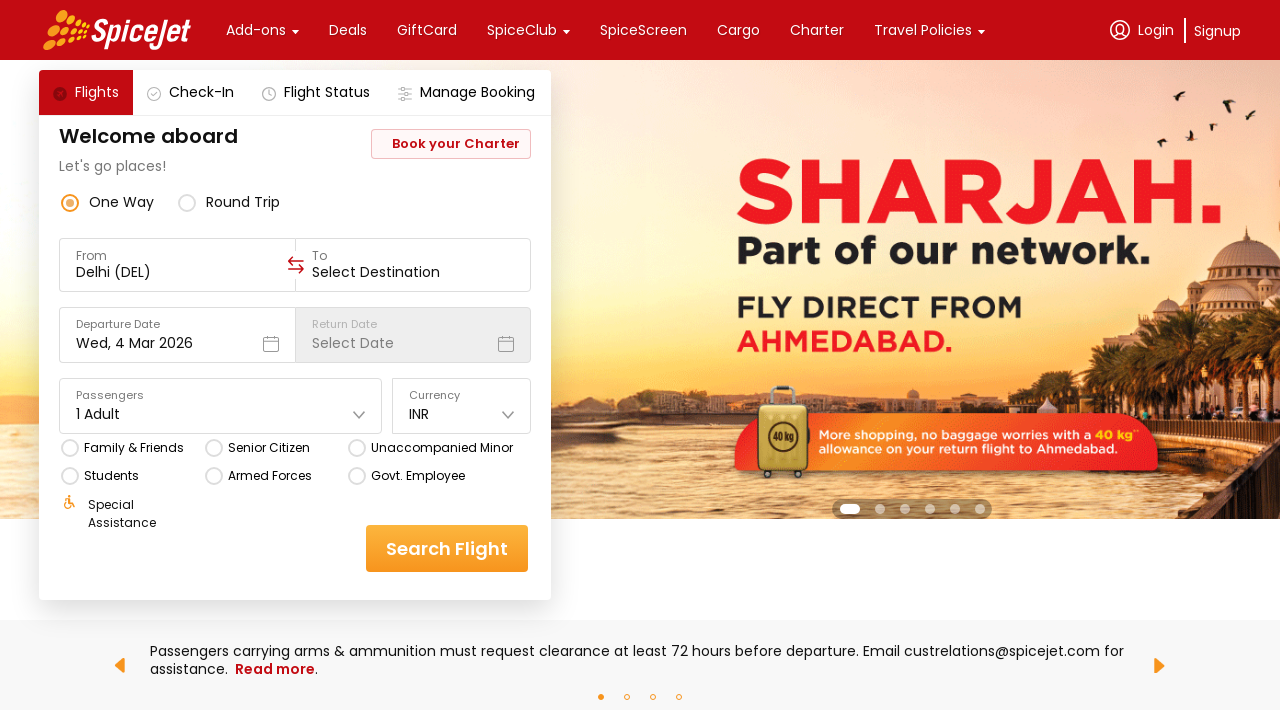